Clicks the products link in the left menu and verifies navigation to Parasoft products page

Starting URL: https://parabank.parasoft.com/

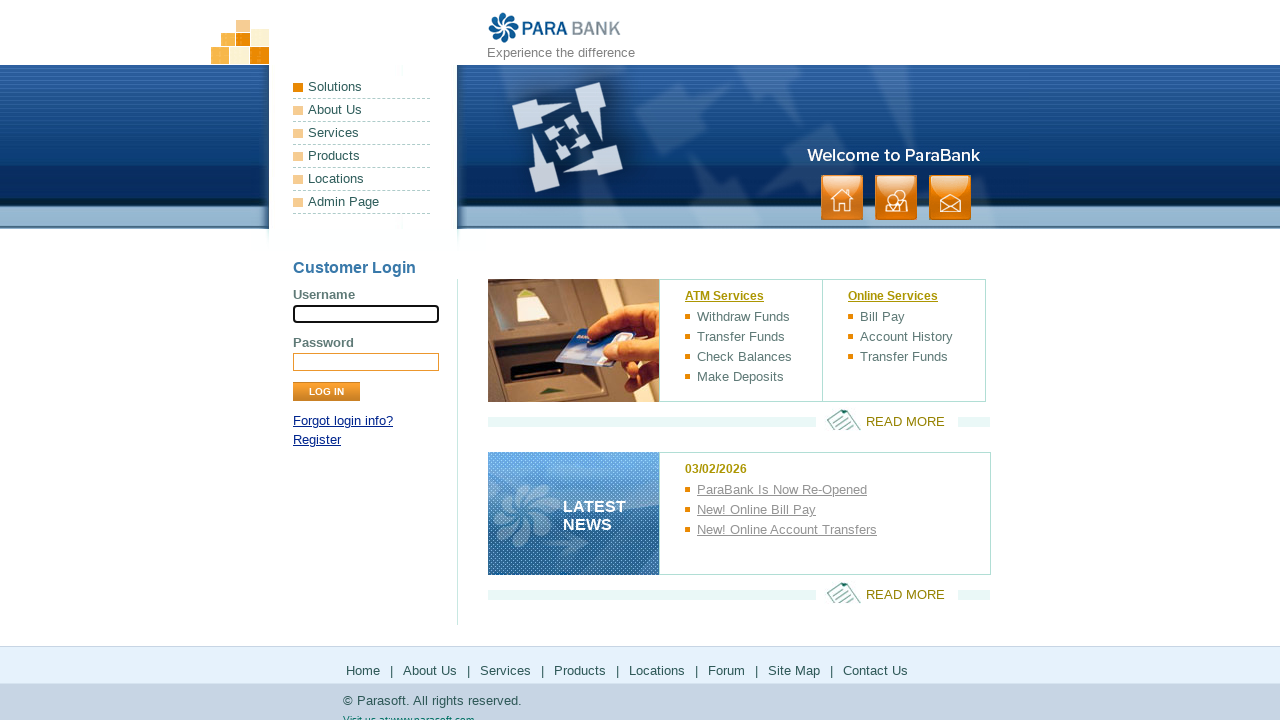

Clicked products link in left menu at (362, 156) on .leftmenu > li:nth-child(4) > a:nth-child(1)
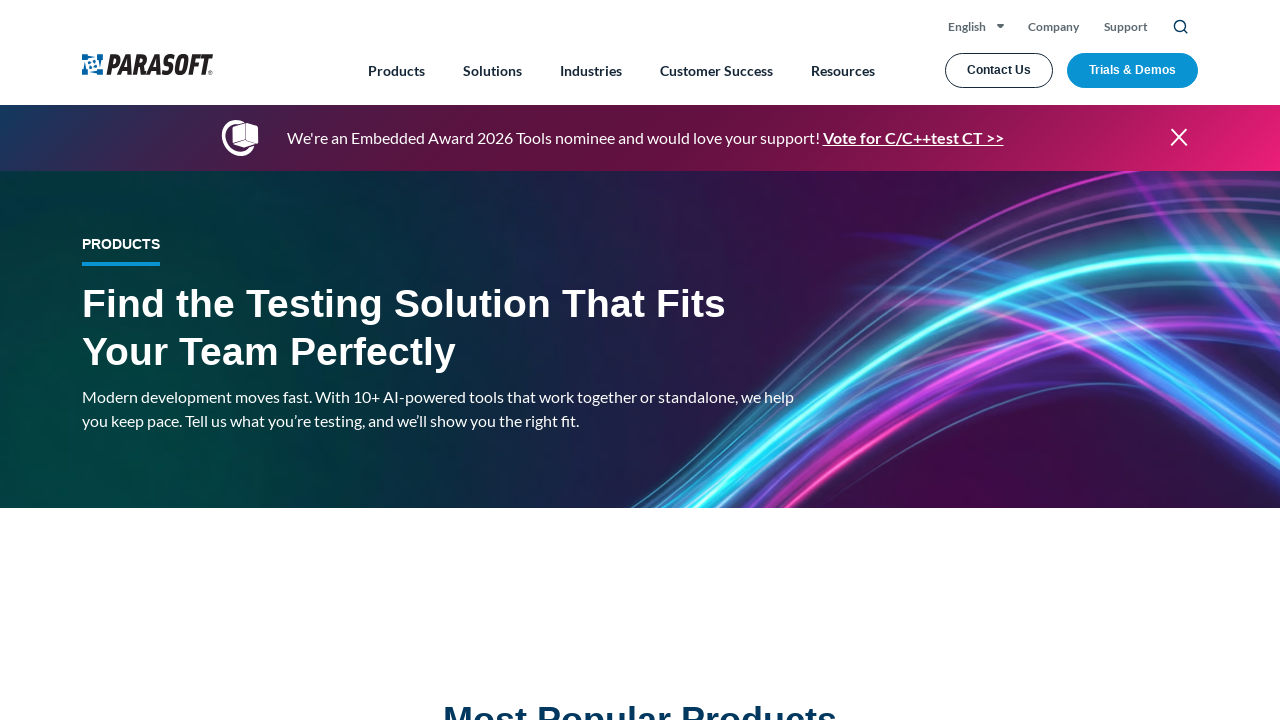

Waited for page to load (networkidle)
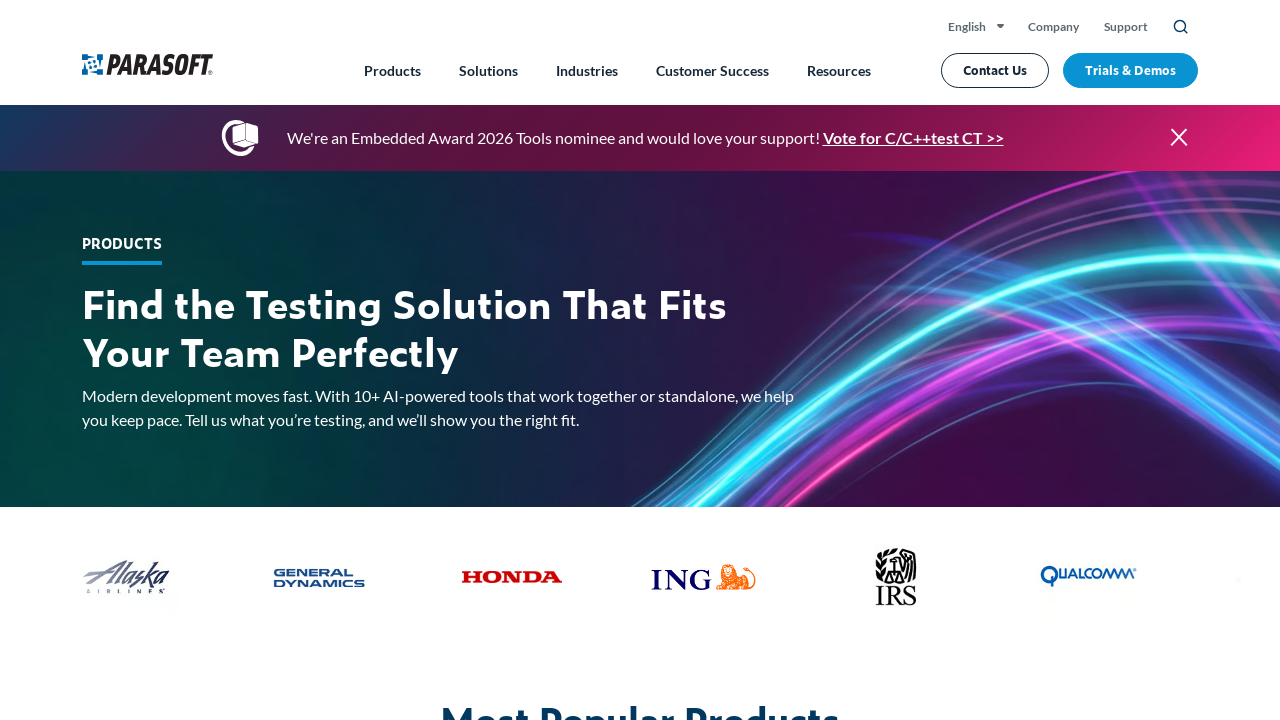

Verified navigation to Parasoft products page (https://www.parasoft.com/products/)
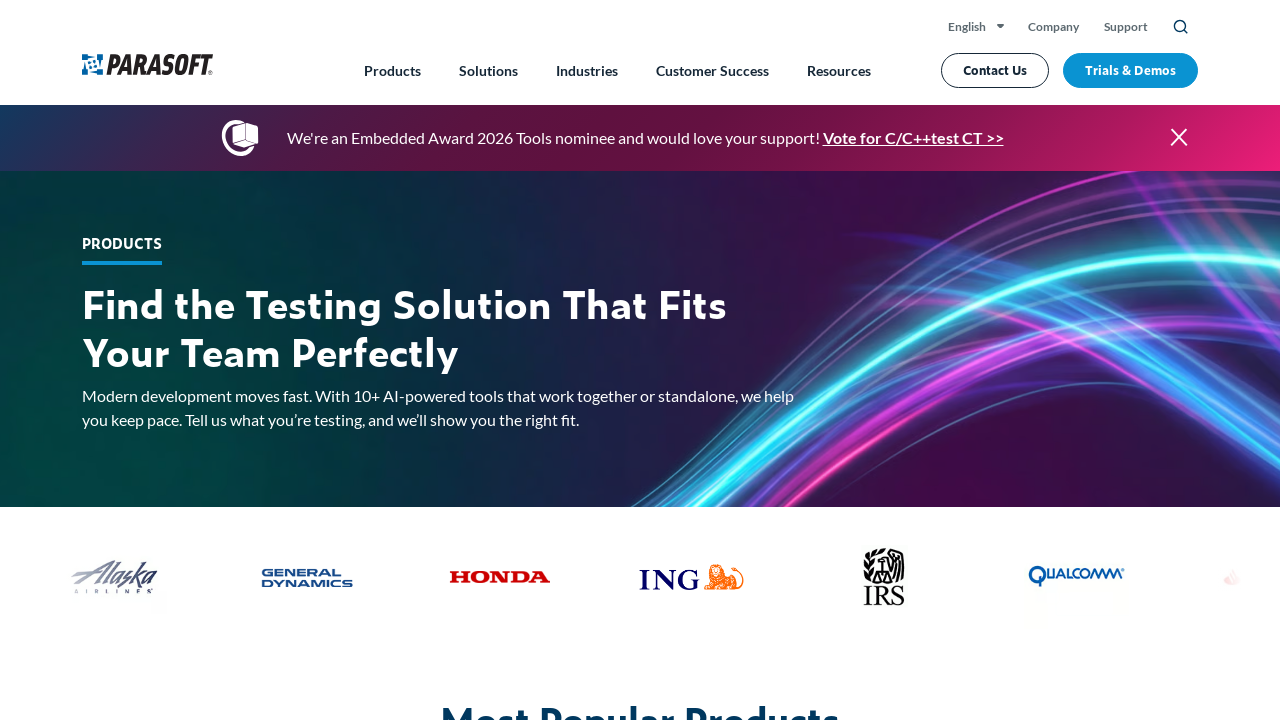

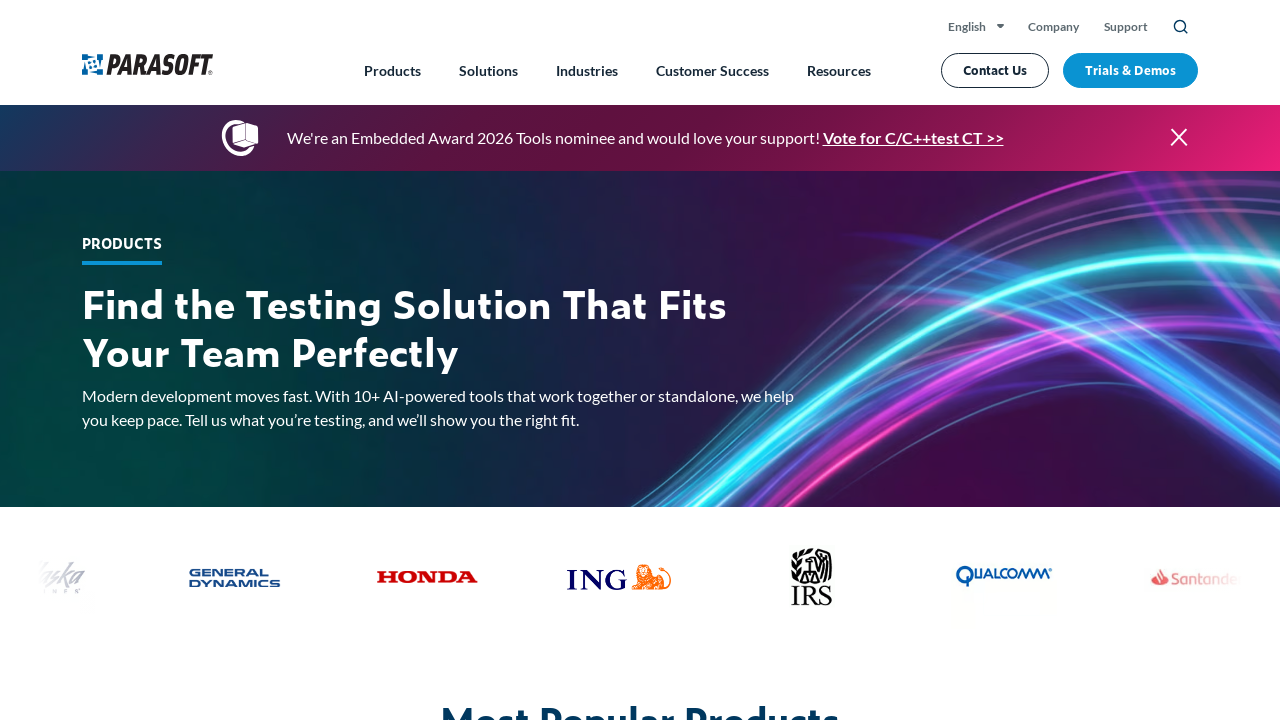